Tests the search functionality on Python.org by searching for "pycon" and verifying that search results are displayed.

Starting URL: https://www.python.org

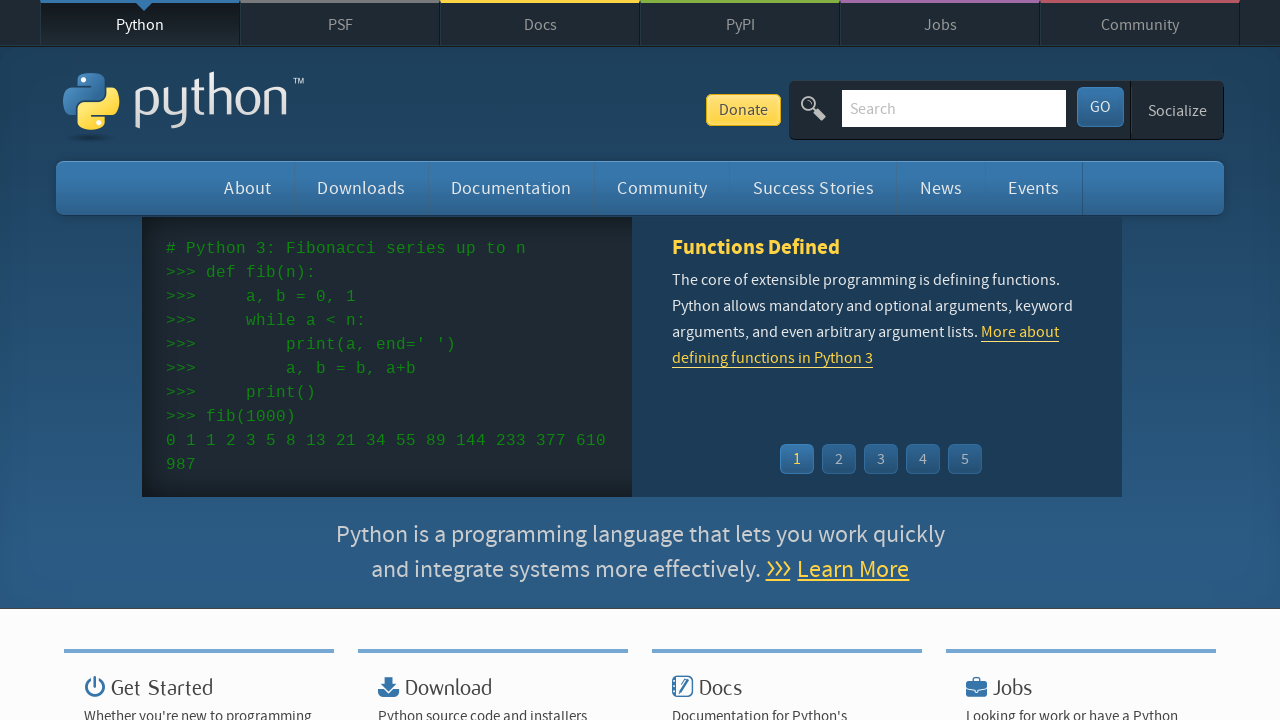

Waited for page to reach domcontentloaded state on Python.org
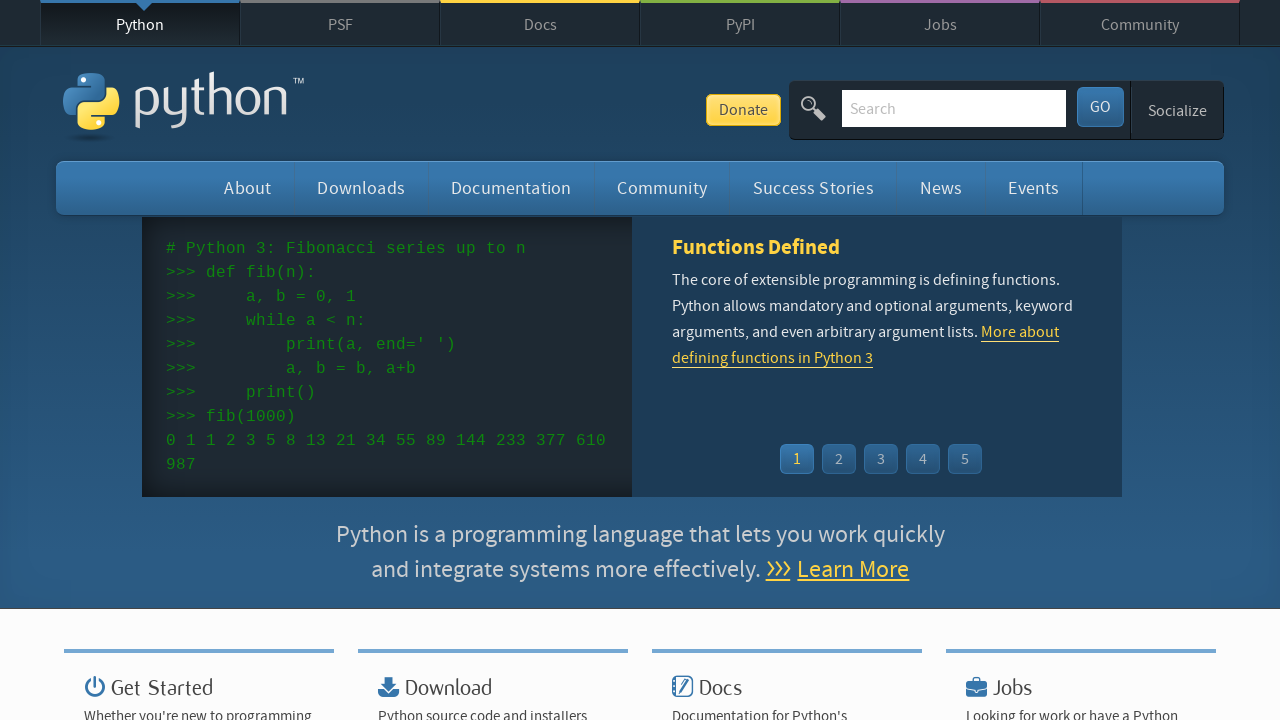

Filled search box with 'pycon' on input[name='q']
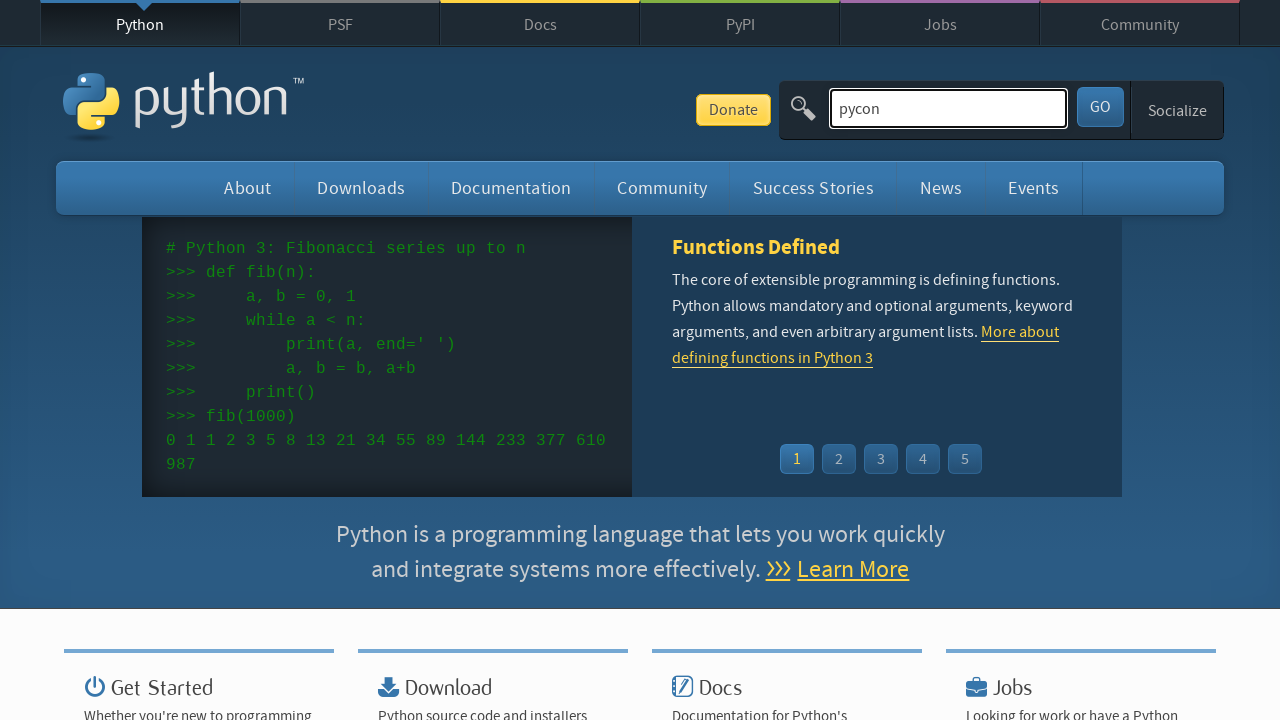

Clicked search submit button at (1100, 107) on #submit
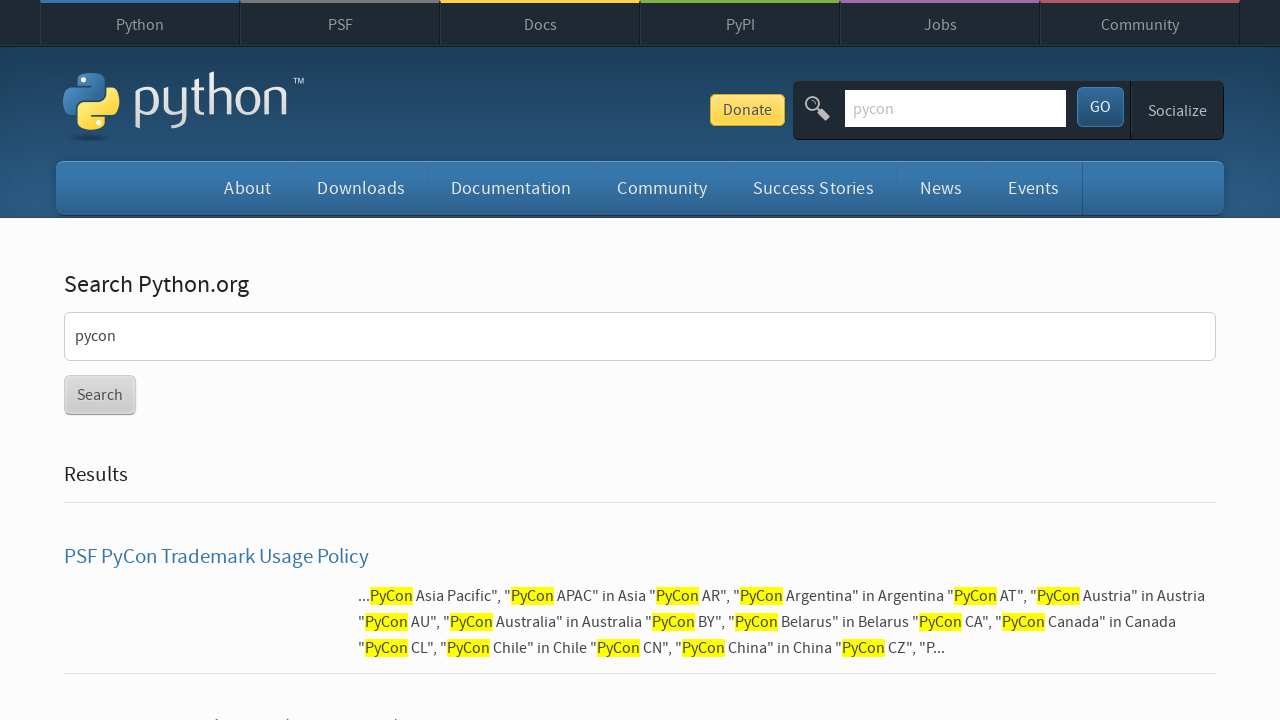

Search results page loaded successfully
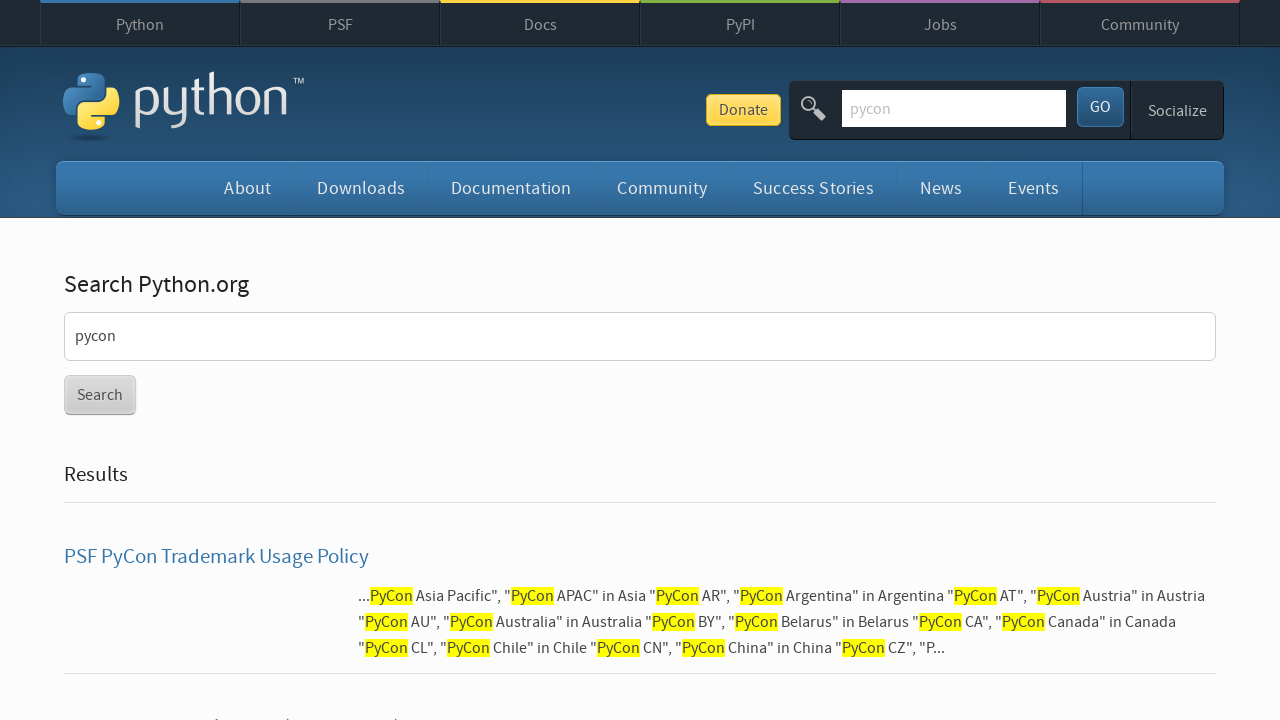

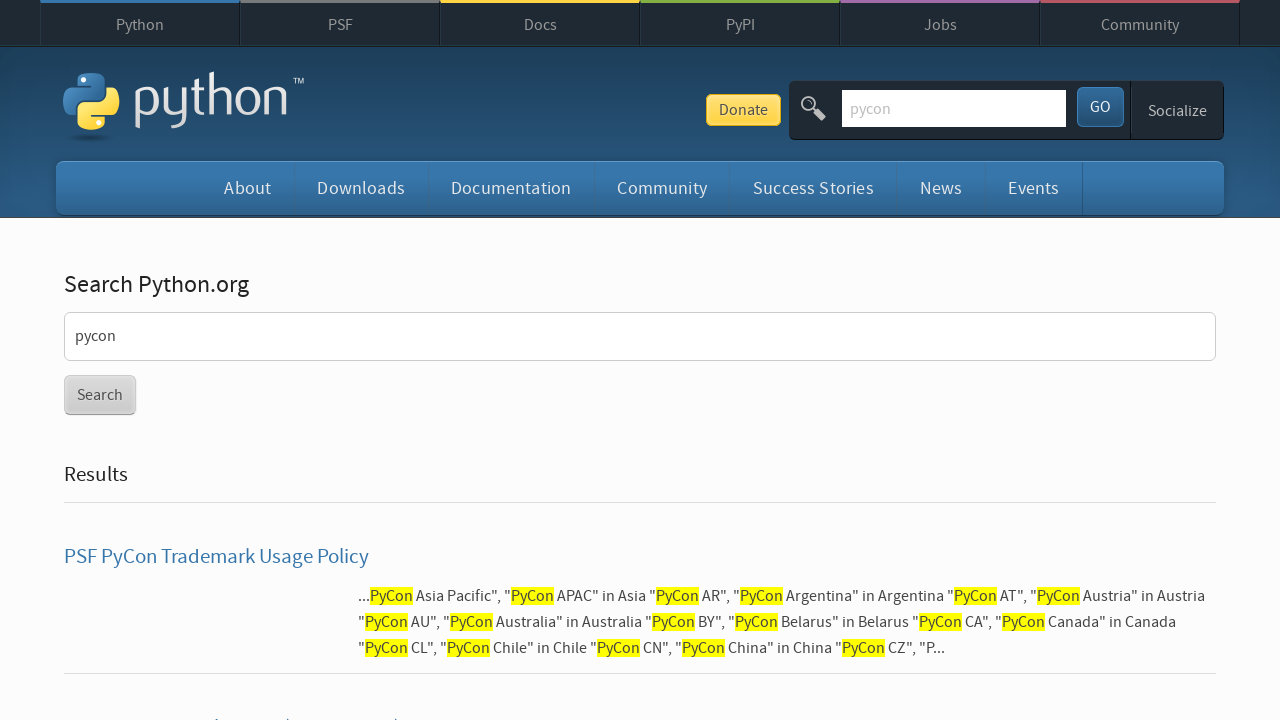